Tests multiple window handling by opening a new window through a link click and switching between parent and child windows

Starting URL: https://the-internet.herokuapp.com

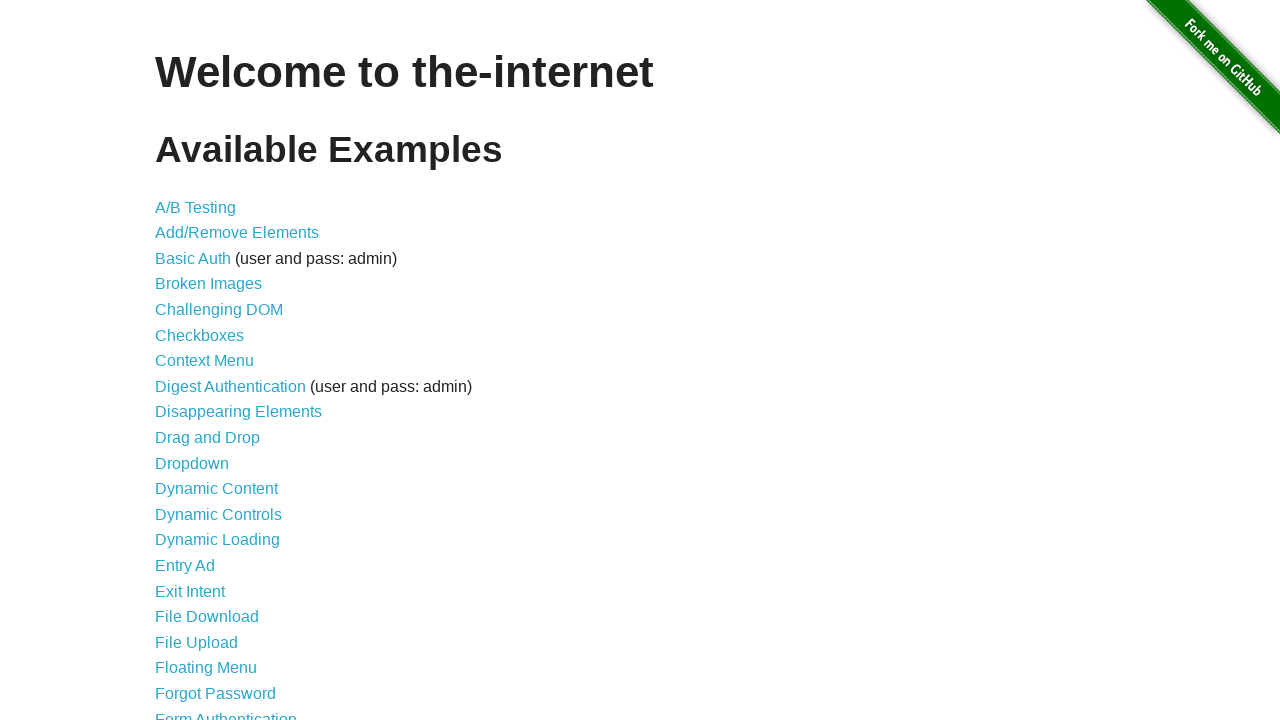

Clicked on 'Multiple Windows' link at (218, 369) on xpath=//a[contains(text(),'Multiple Windows')]
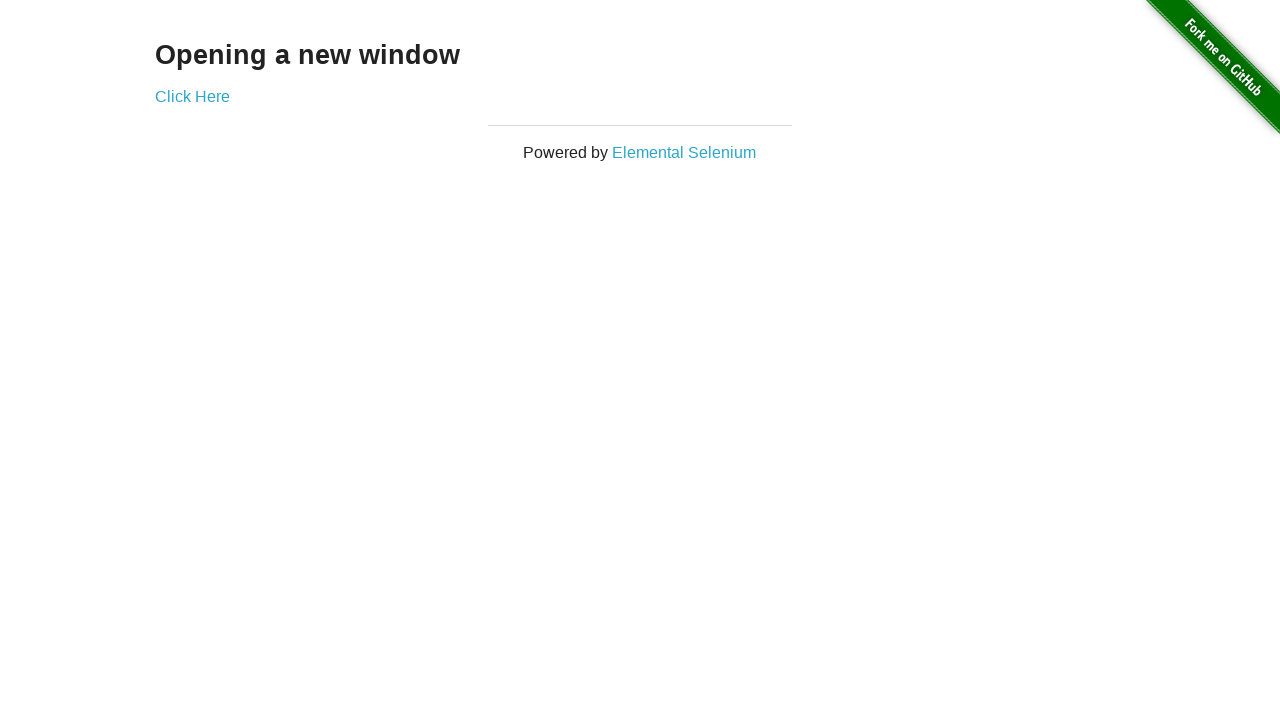

Clicked 'Click Here' link to open new window at (192, 96) on xpath=//a[contains(text(),'Click Here')]
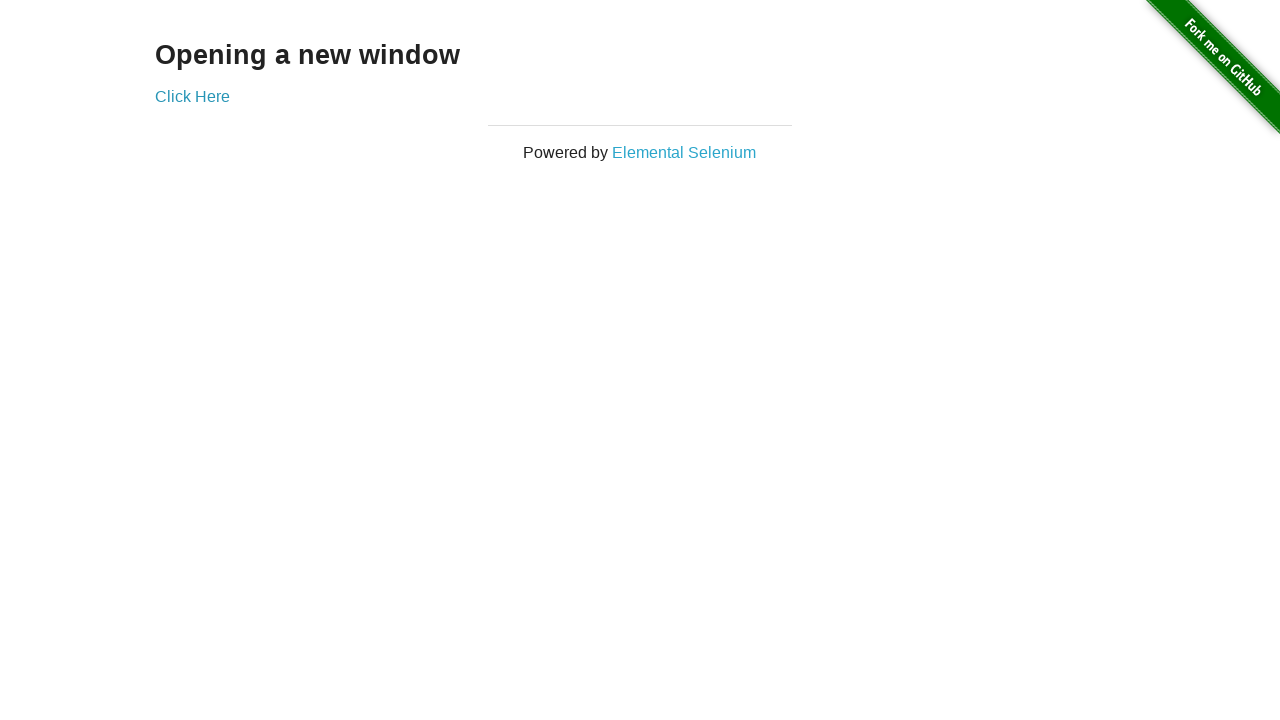

New window opened and captured
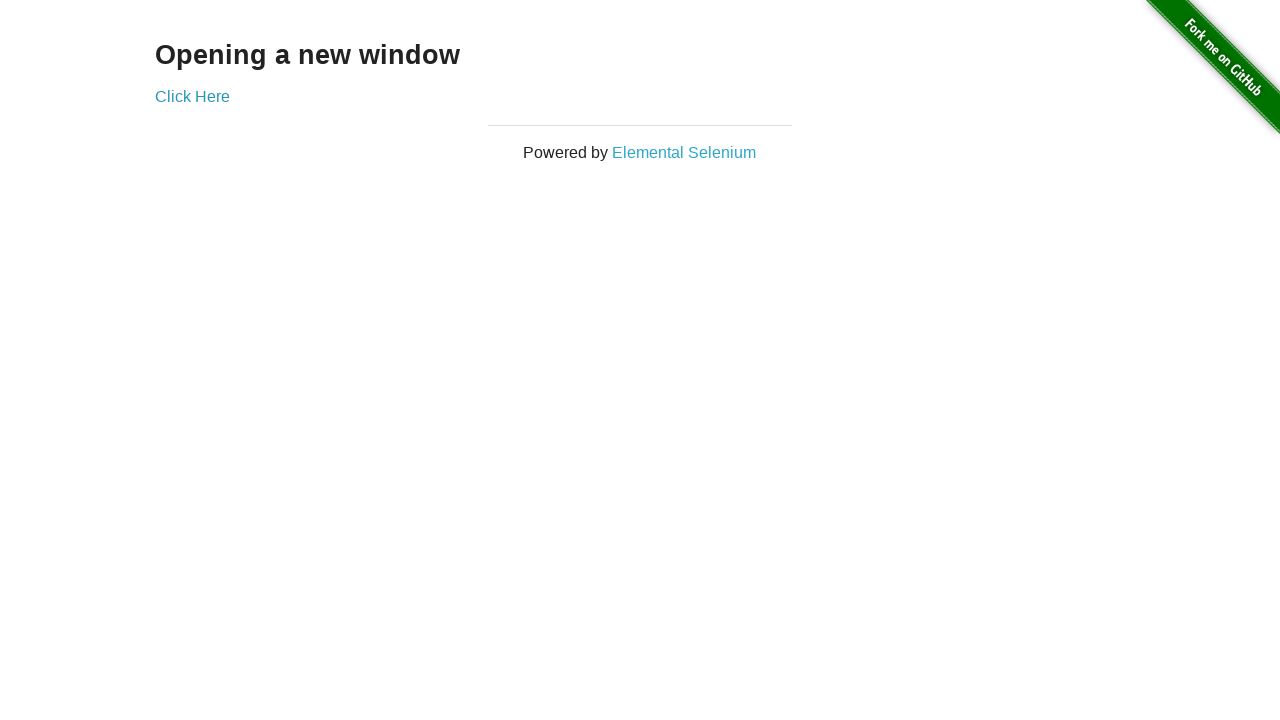

Retrieved new window title: New Window
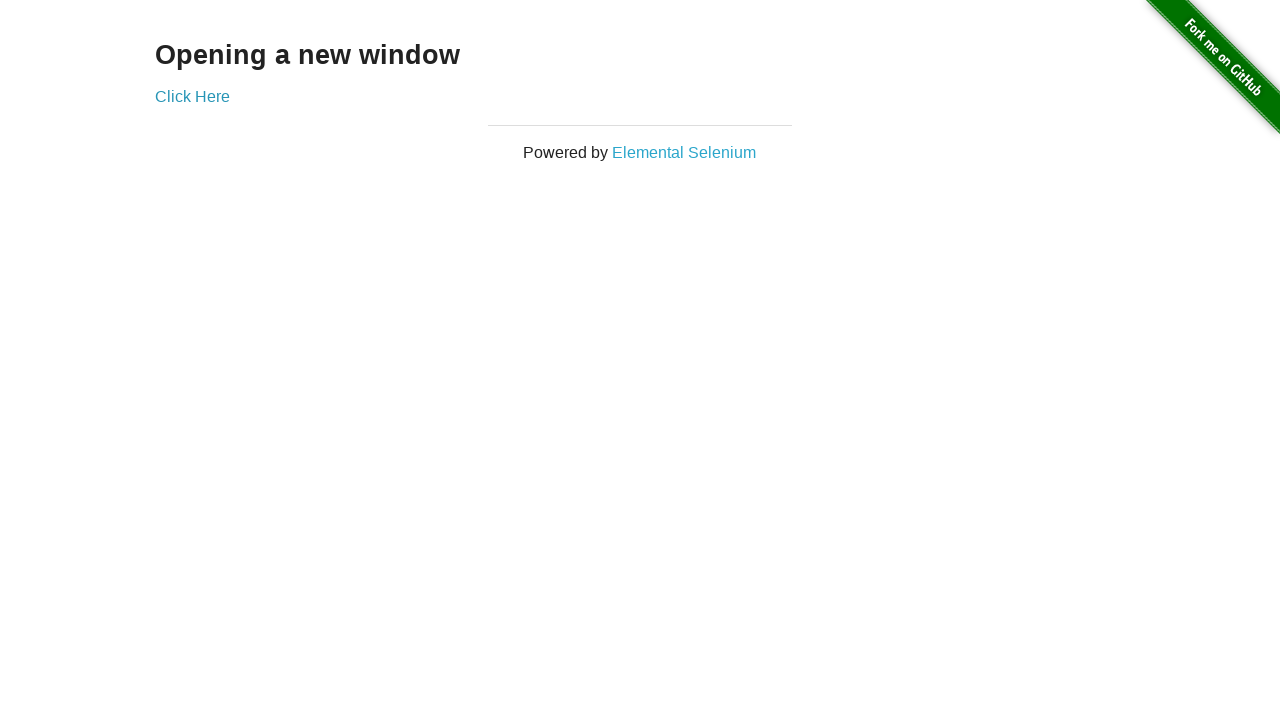

Verified text on parent window: Opening a new window
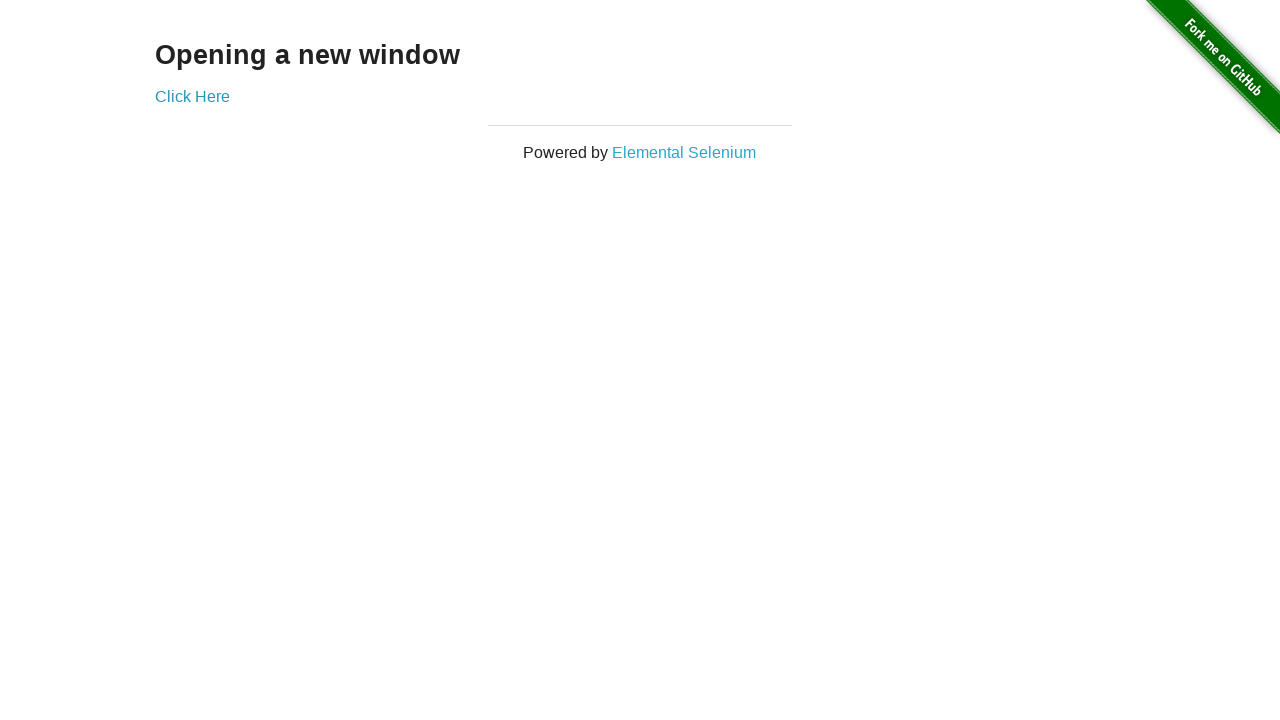

Closed the child window
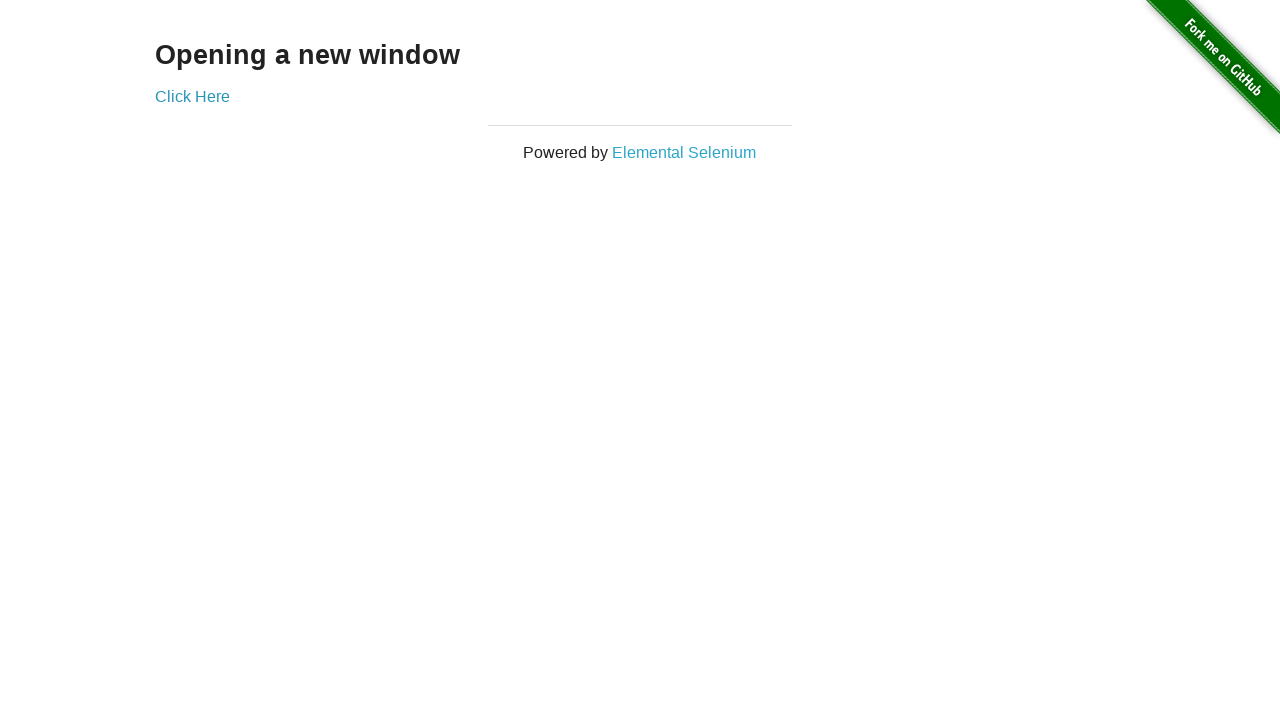

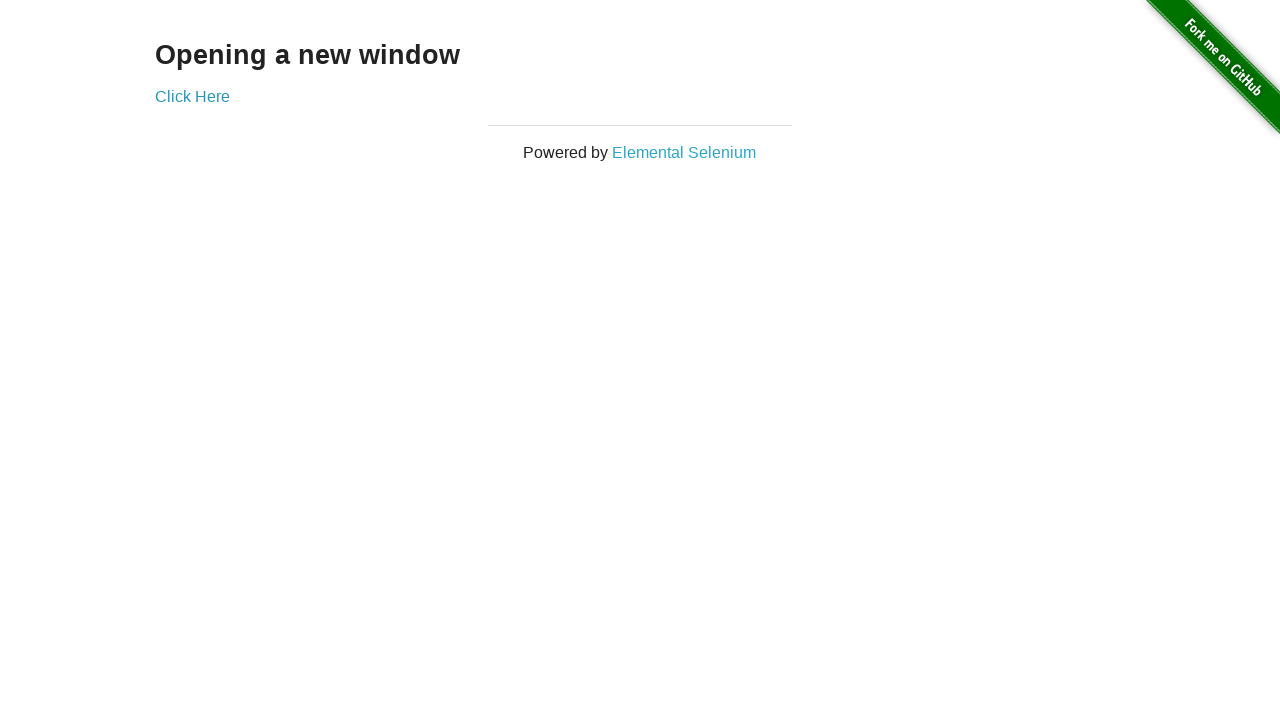